Tests JavaScript prompt popup handling by triggering a prompt, entering text, and accepting it

Starting URL: https://the-internet.herokuapp.com/javascript_alerts

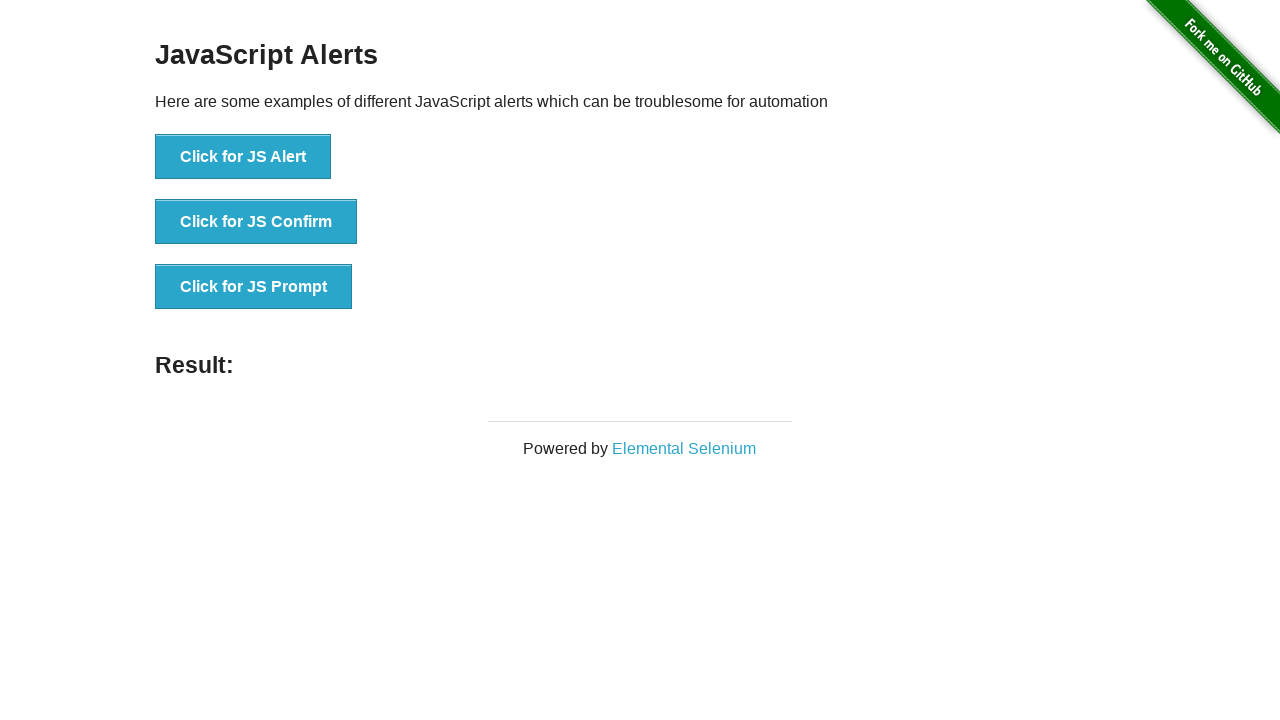

Clicked button to trigger JavaScript prompt at (254, 287) on button[onclick='jsPrompt()']
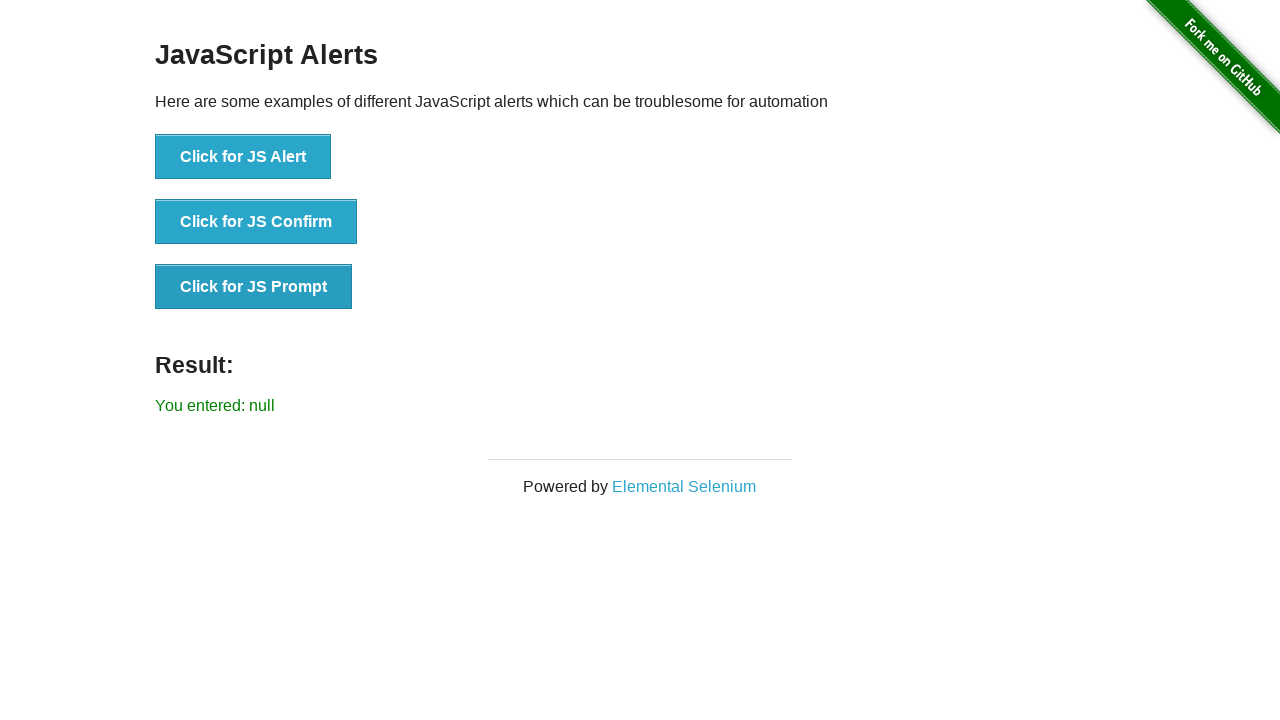

Set up dialog handler to accept prompt with test message
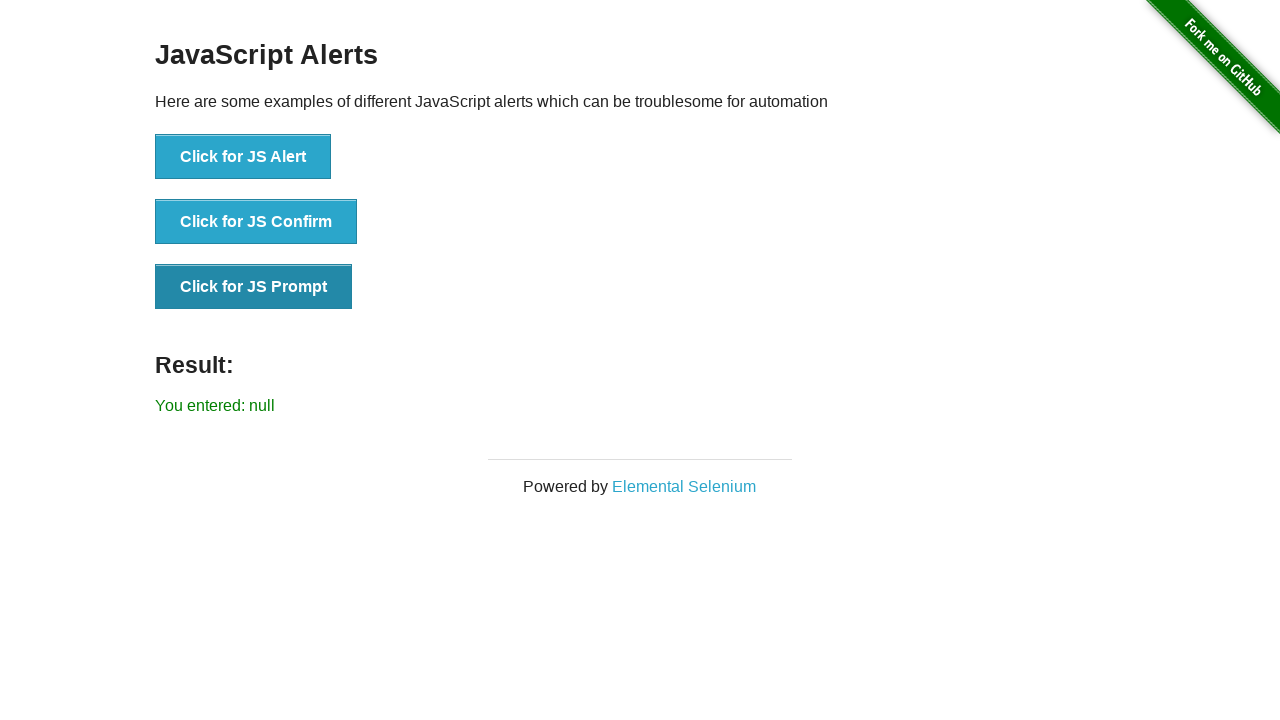

Clicked prompt button and accepted dialog with 'This is the testing message' at (254, 287) on button[onclick='jsPrompt()']
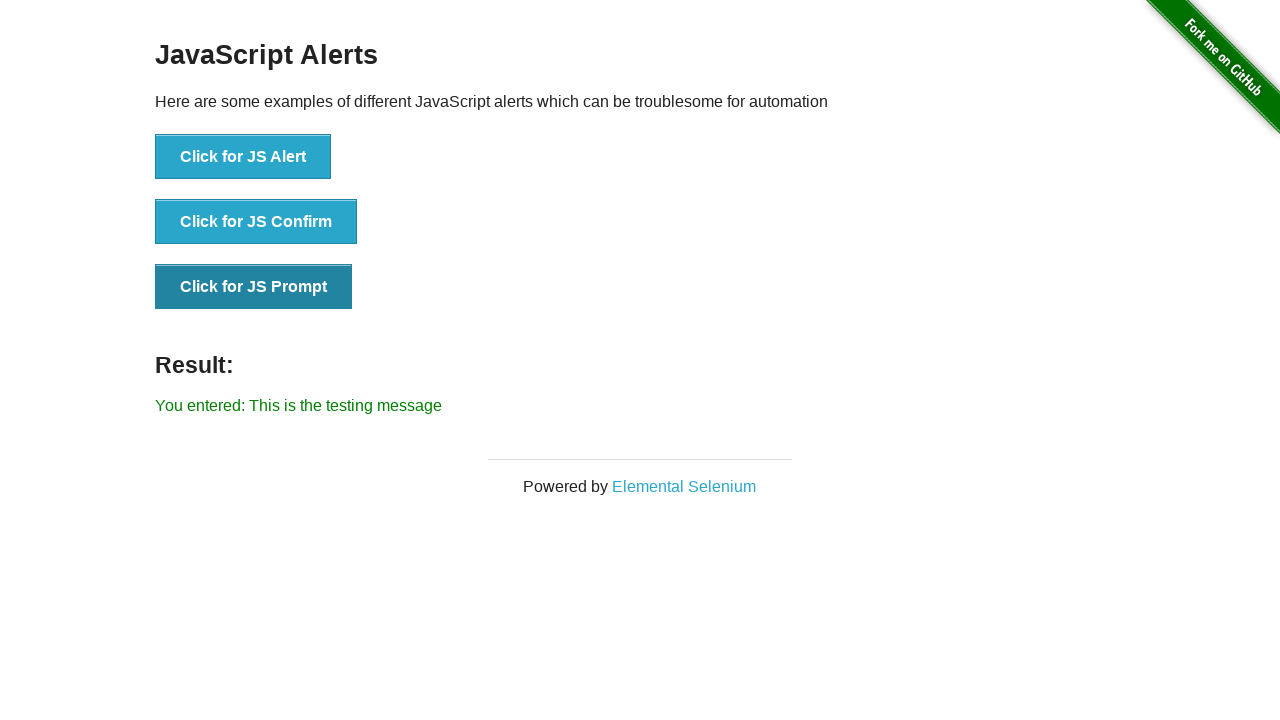

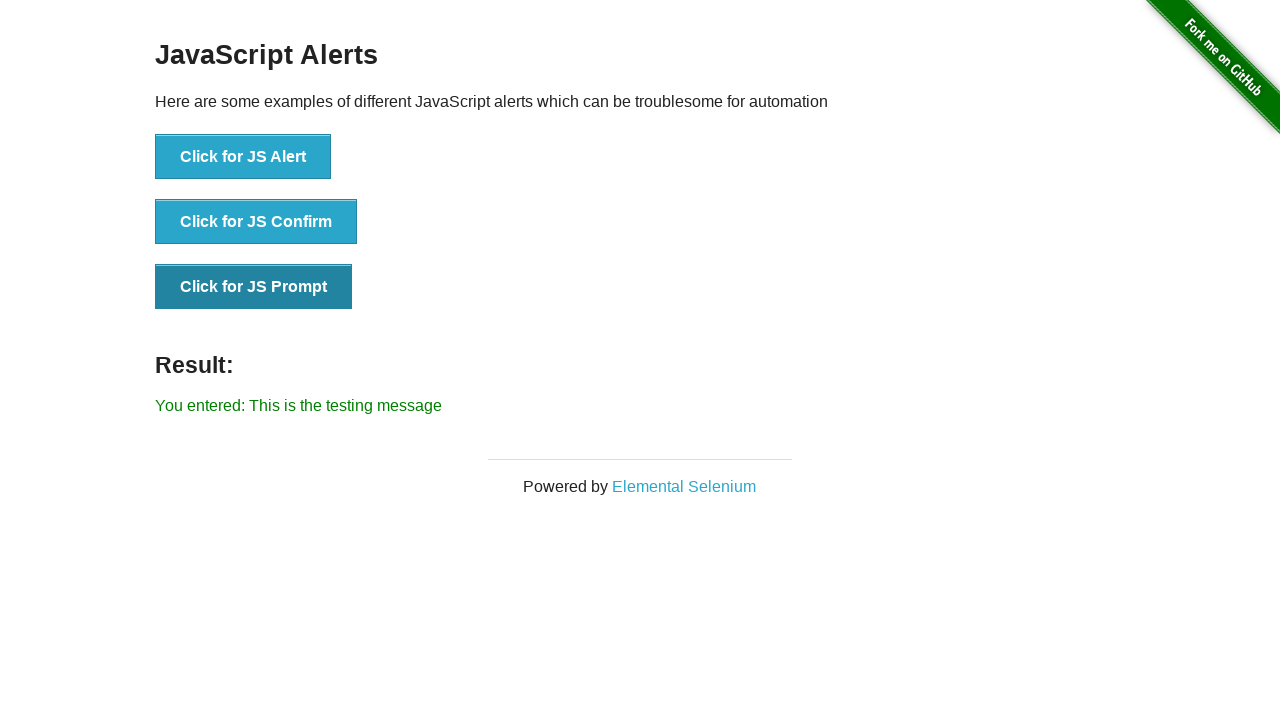